Tests single file upload functionality by selecting a file and submitting the upload form on the-internet.herokuapp.com upload page

Starting URL: https://the-internet.herokuapp.com/upload

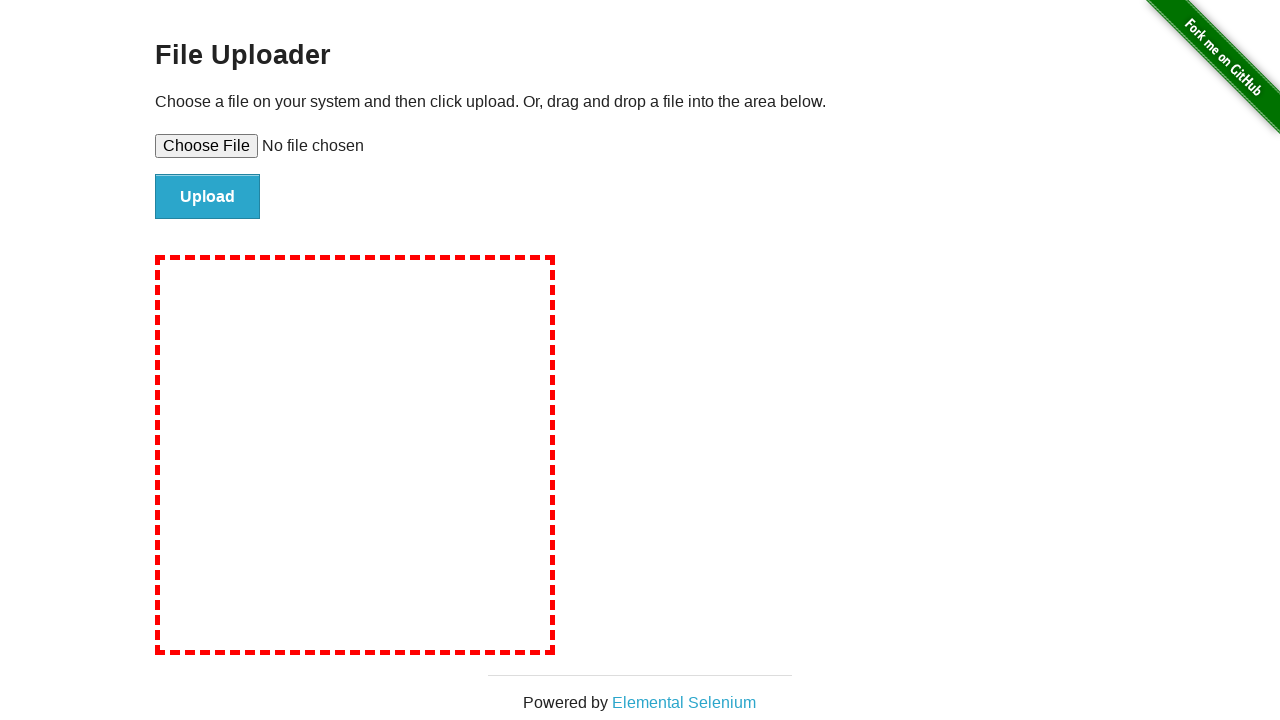

Created temporary test file for upload
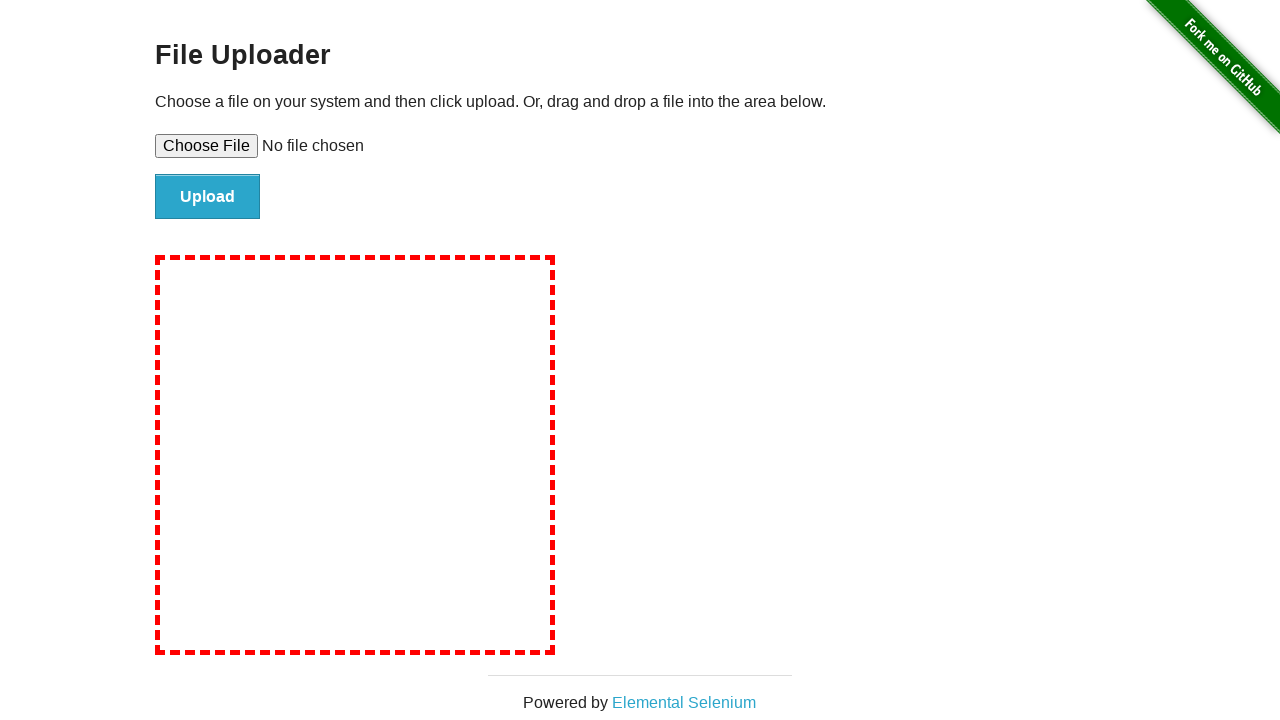

Selected test file via file input element
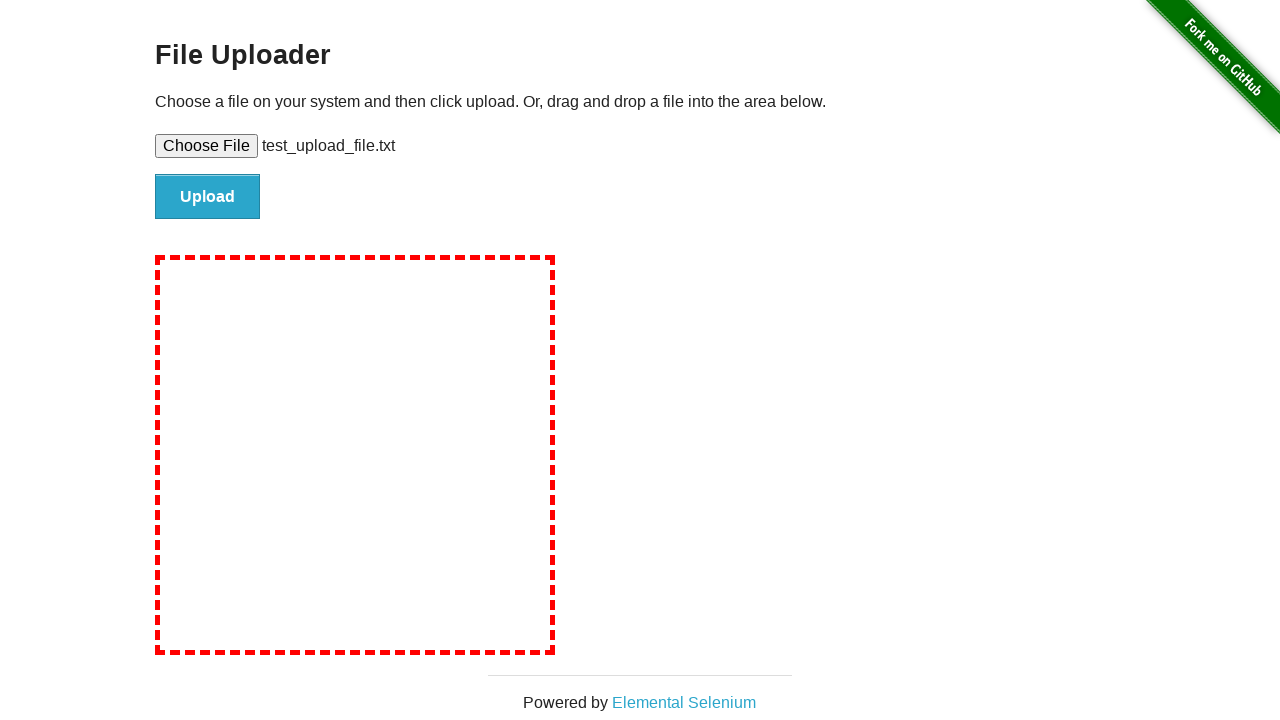

Clicked submit button to upload file at (208, 197) on #file-submit
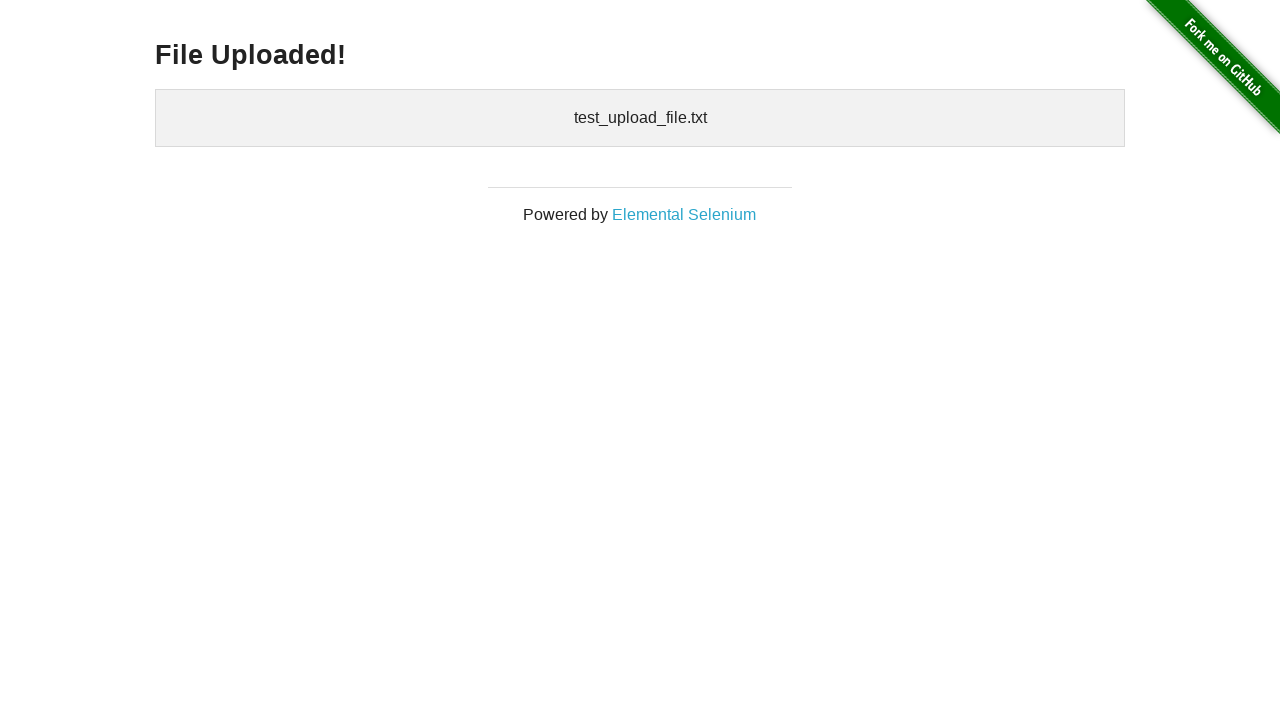

Upload completed and uploaded files list appeared
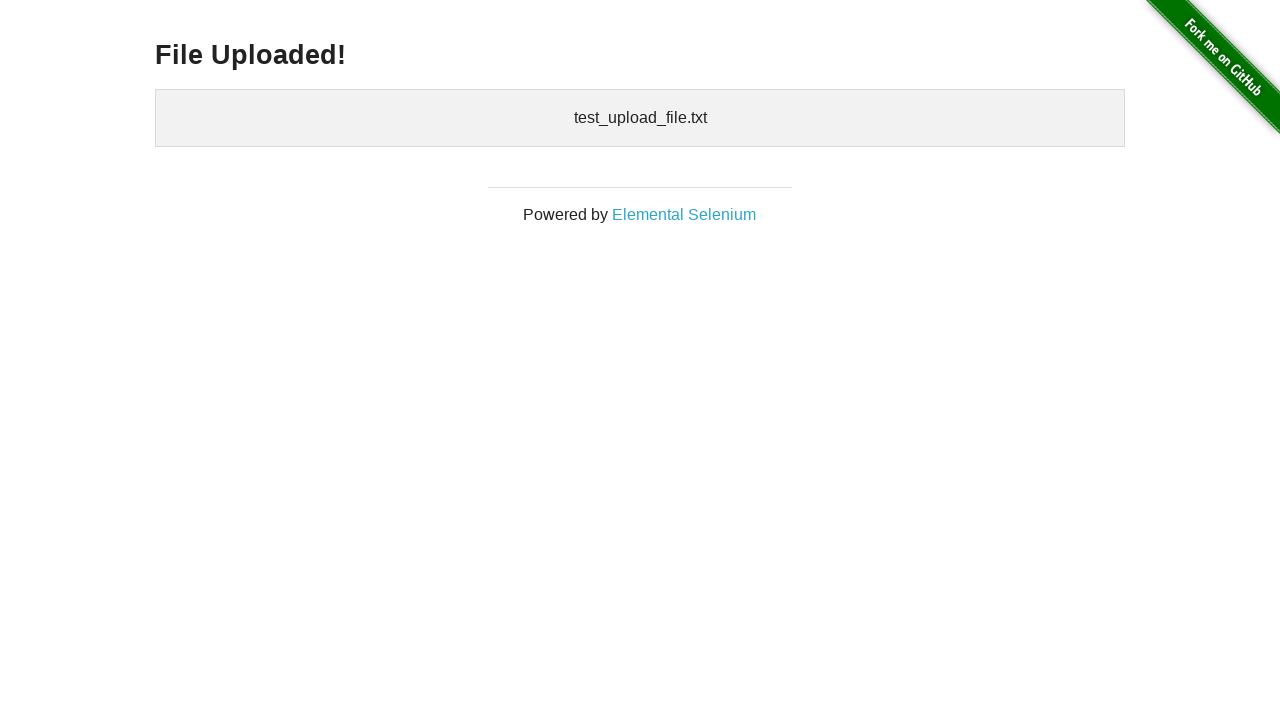

Cleaned up temporary test file
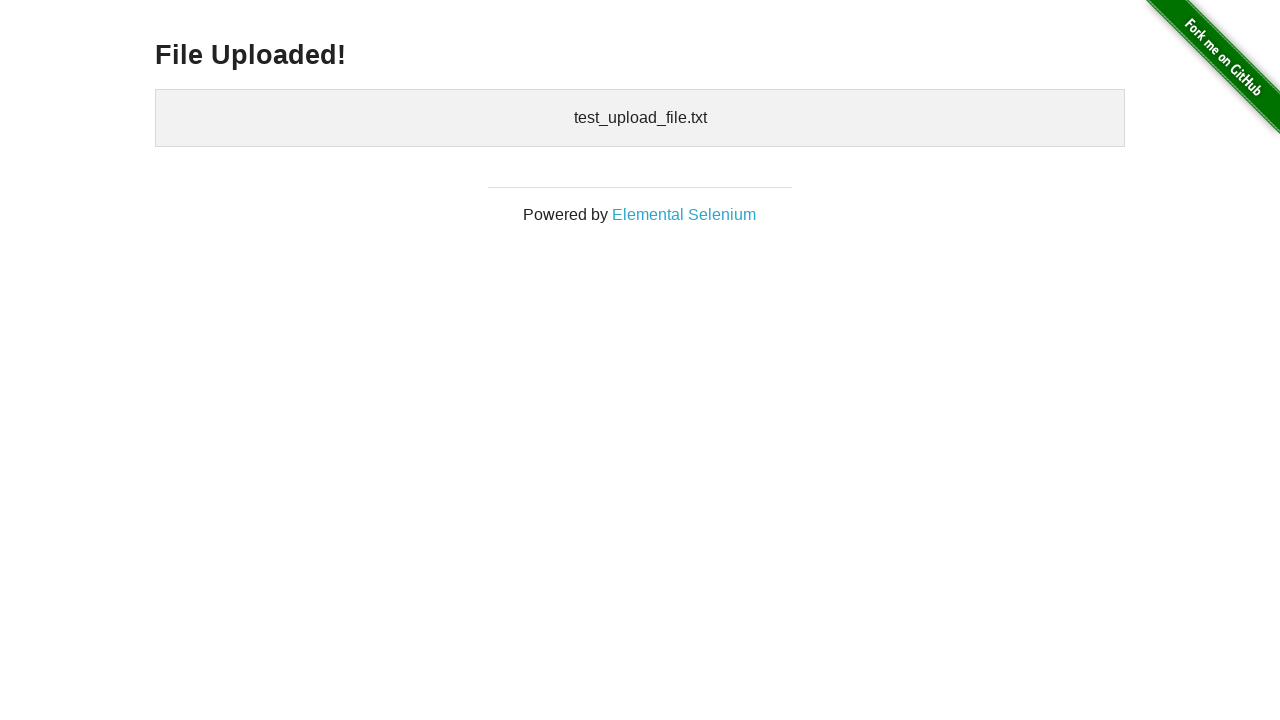

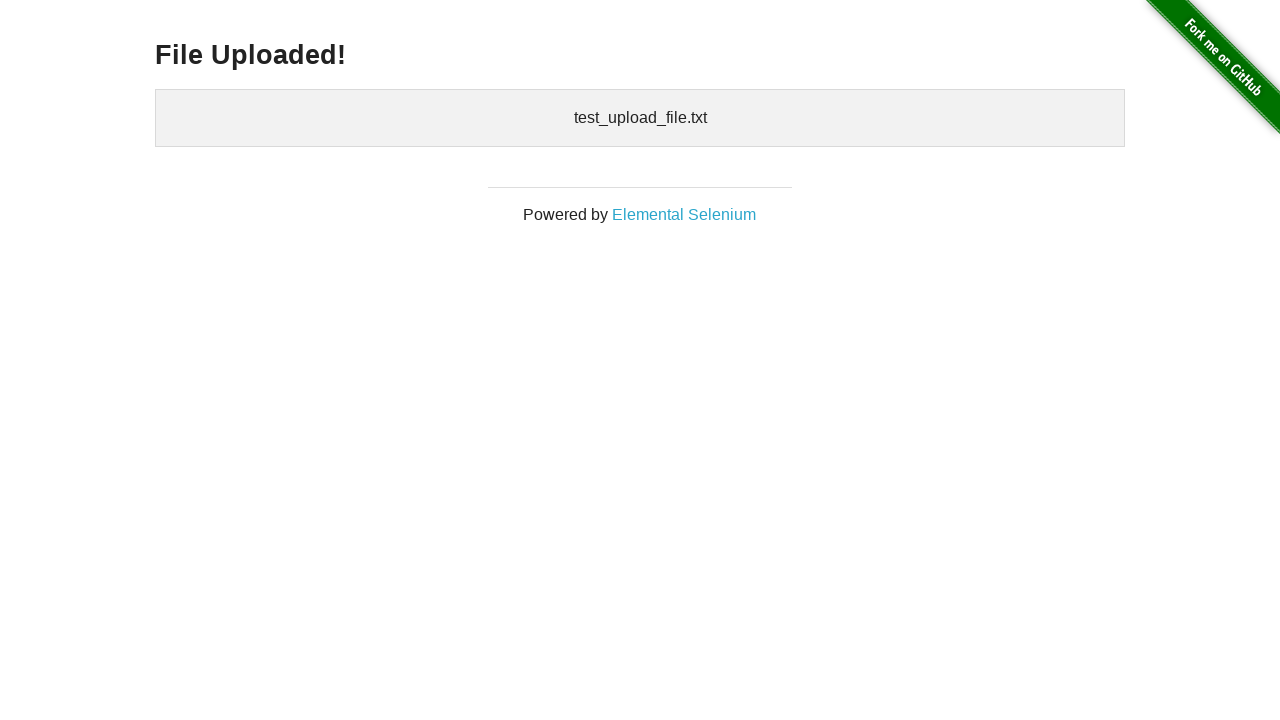